Tests a floating menu by clicking all navigation links (Home, News, Contact, About) both at the top of the page and after scrolling down, verifying the menu remains accessible

Starting URL: https://the-internet.herokuapp.com/floating_menu

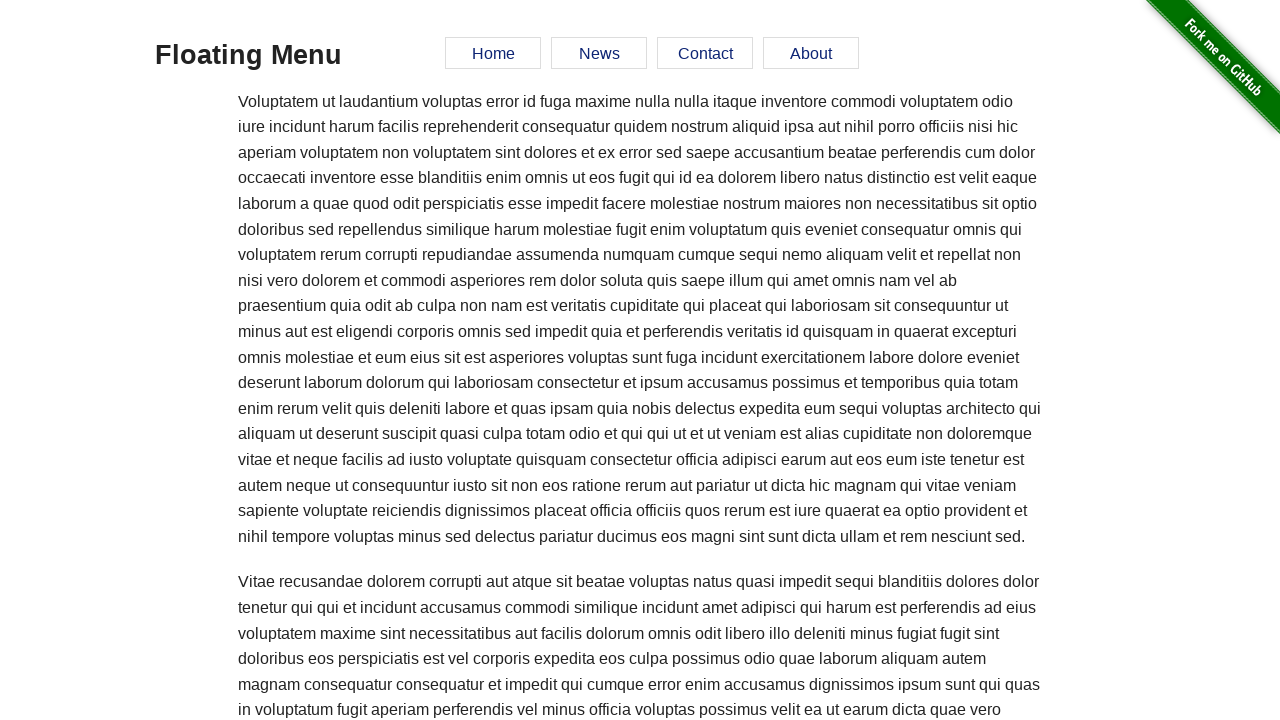

Clicked Home link in floating menu at (493, 53) on text=Home
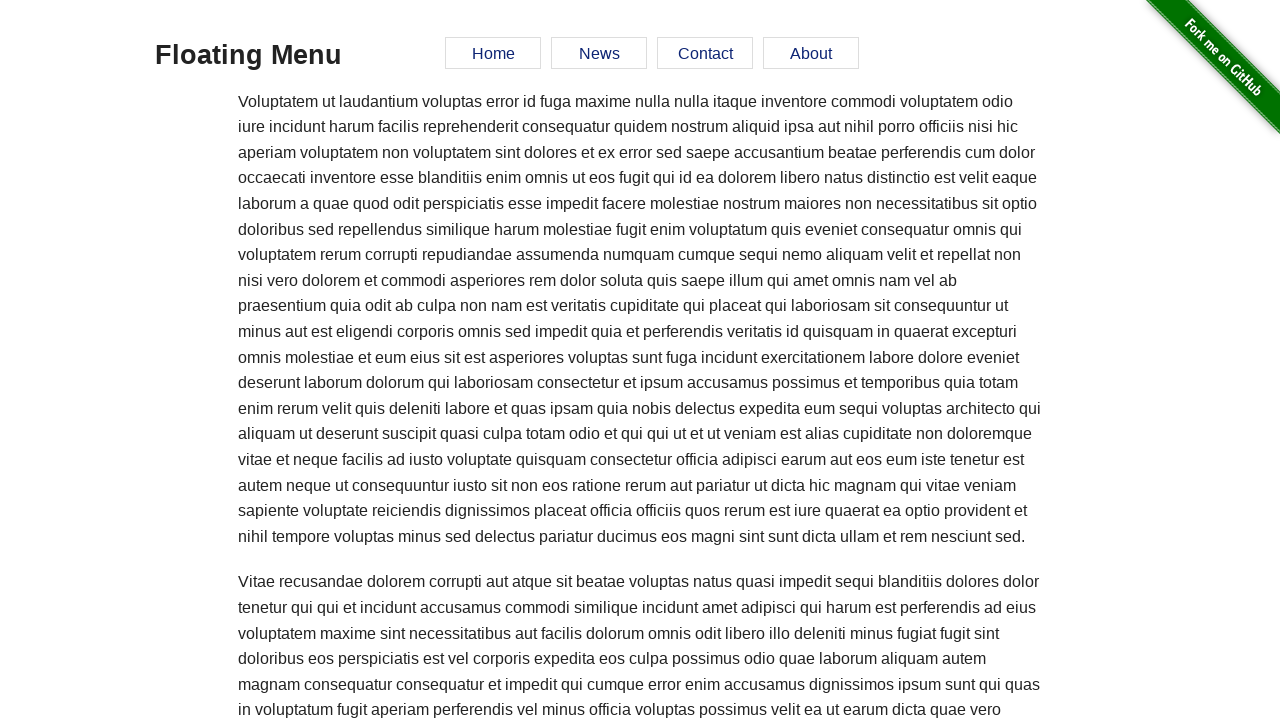

Clicked News link in floating menu at (599, 53) on text=News
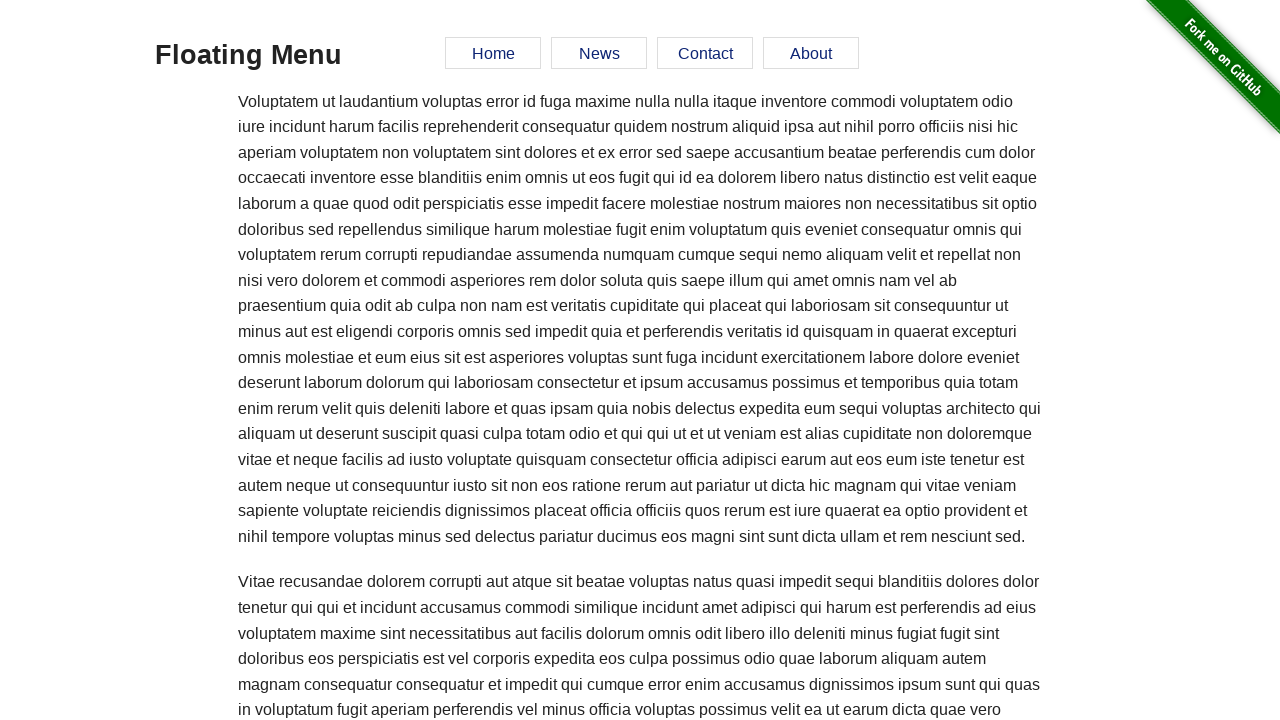

Clicked Contact link in floating menu at (705, 53) on text=Contact
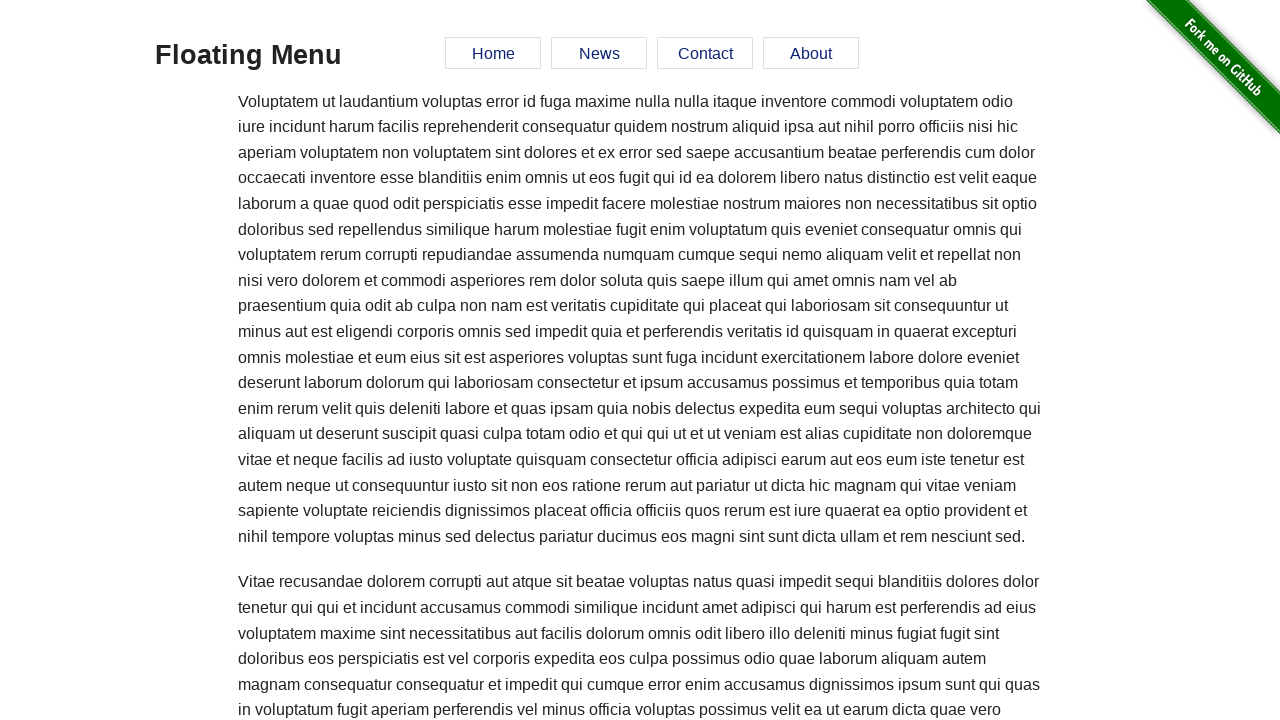

Clicked About link in floating menu at (811, 53) on text=About
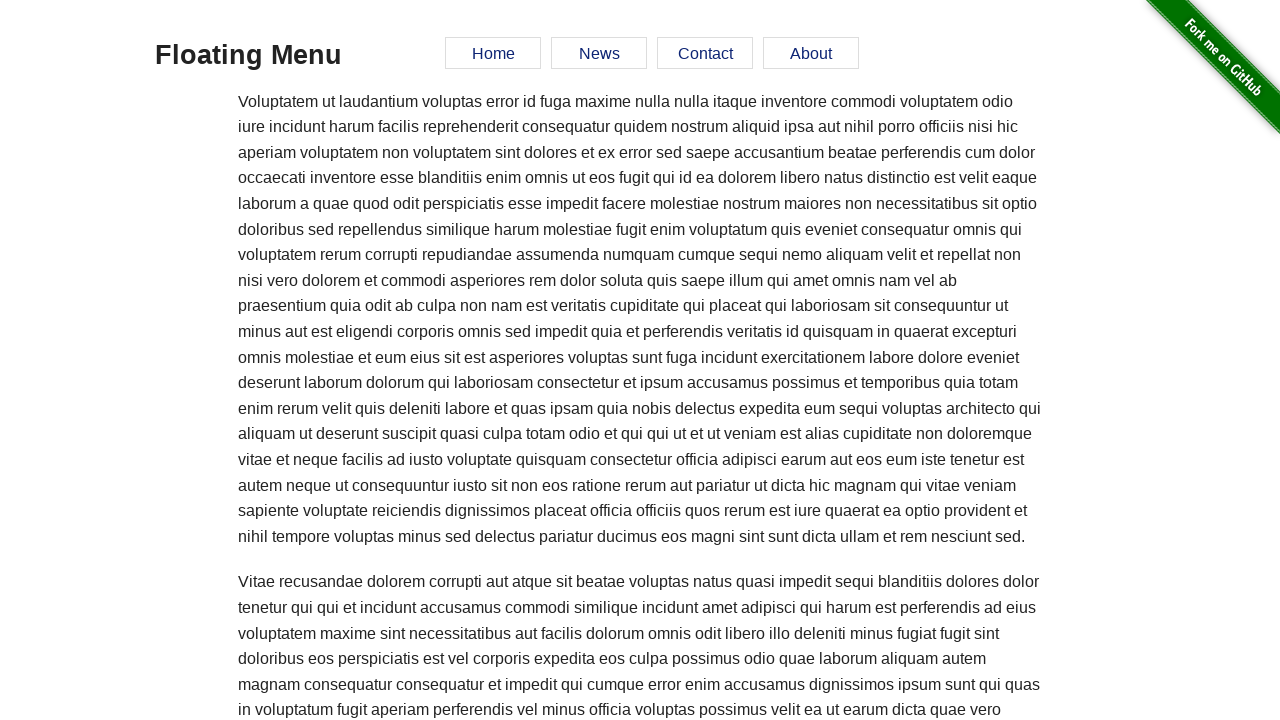

Scrolled down the page by 2750 pixels
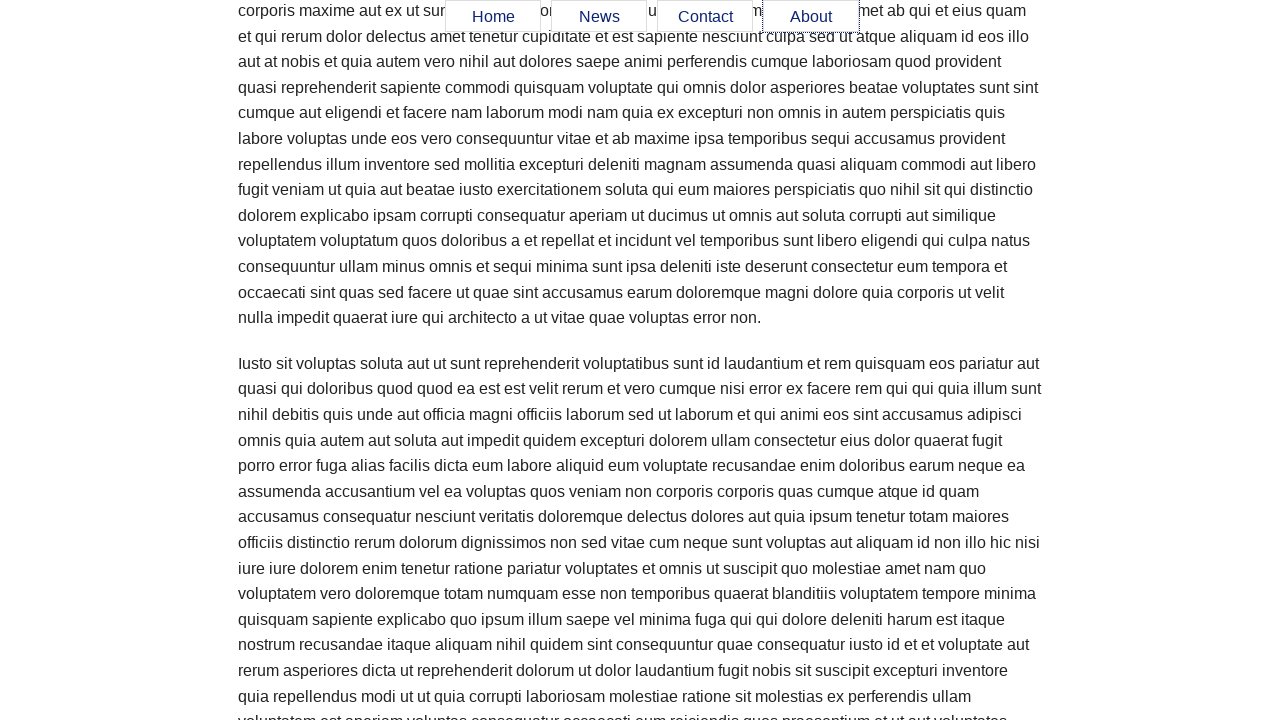

Clicked Home link in floating menu after scrolling at (493, 17) on text=Home
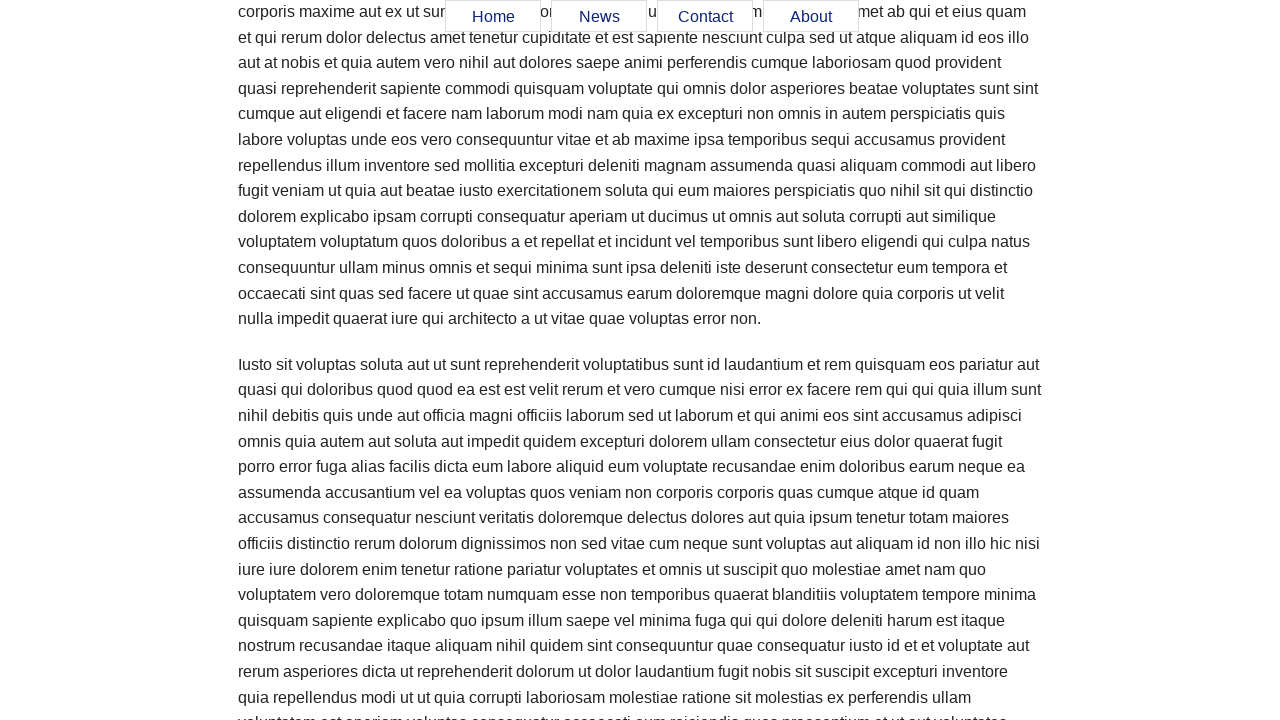

Clicked News link in floating menu after scrolling at (599, 17) on text=News
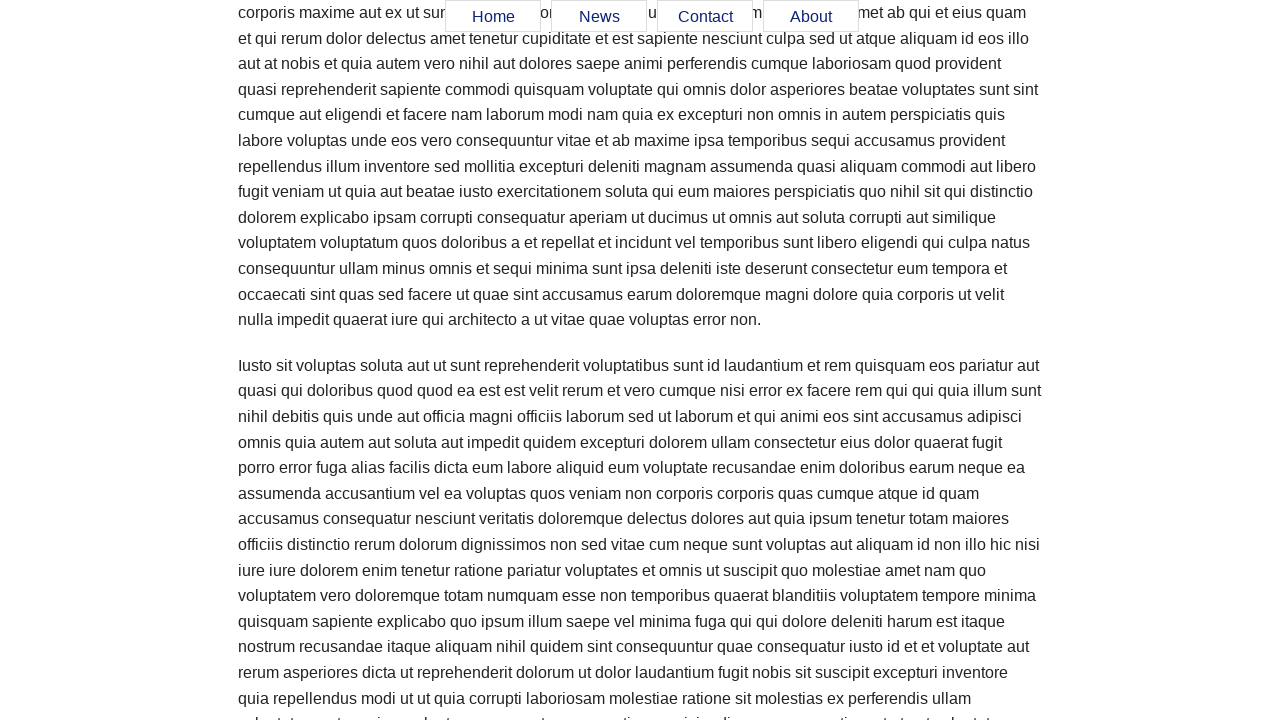

Clicked Contact link in floating menu after scrolling at (705, 17) on text=Contact
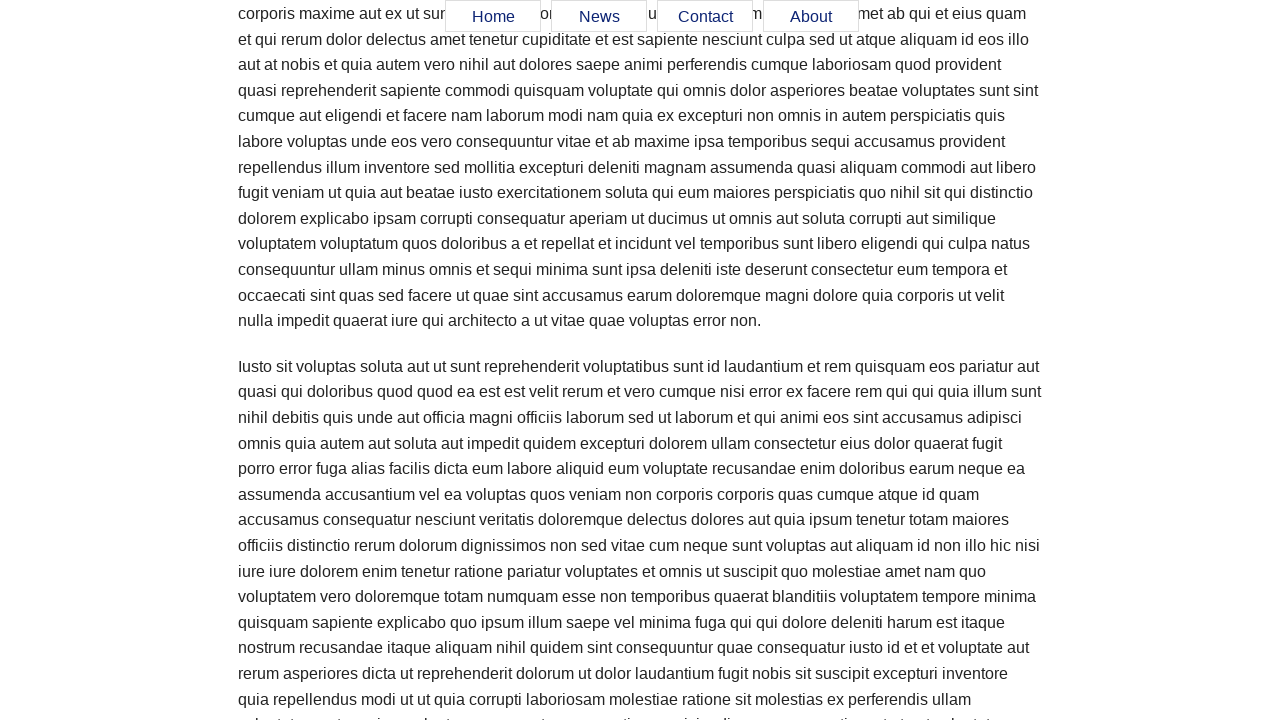

Clicked About link in floating menu after scrolling at (811, 17) on text=About
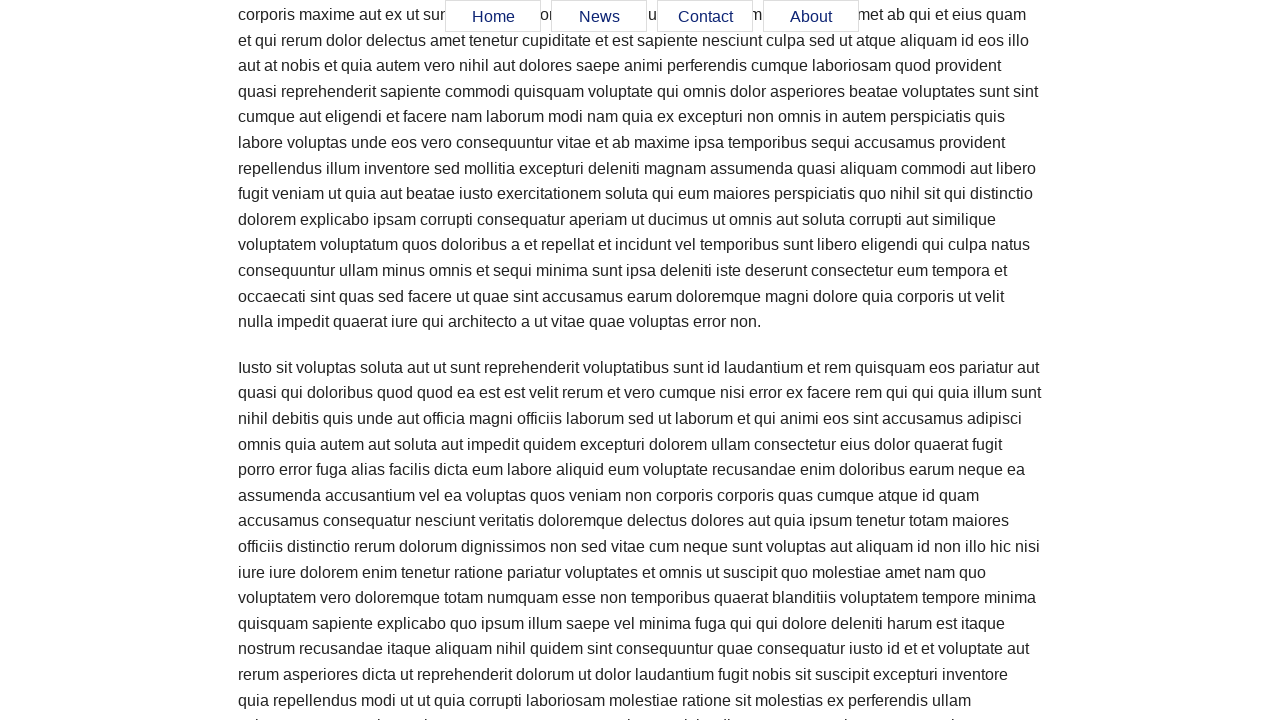

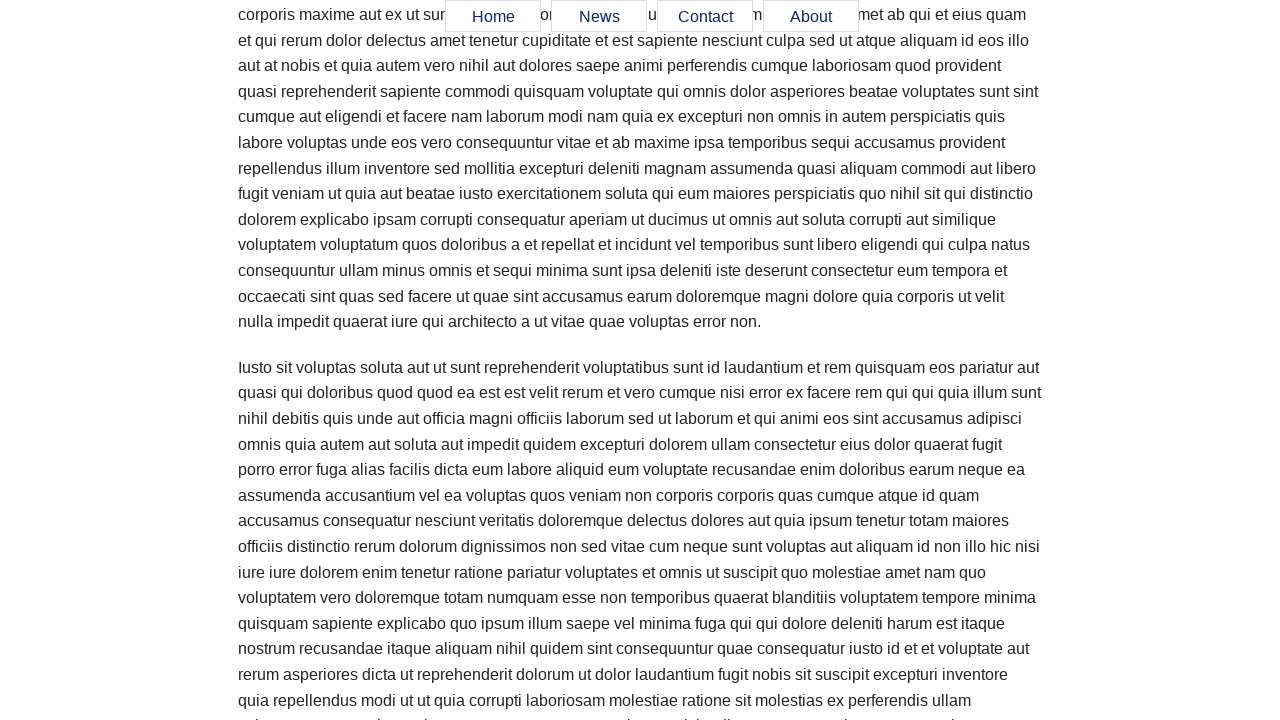